Tests dropdown selection functionality by selecting different states using various selection methods (text, value, index) and verifying the final selection

Starting URL: https://practice.cydeo.com/dropdown

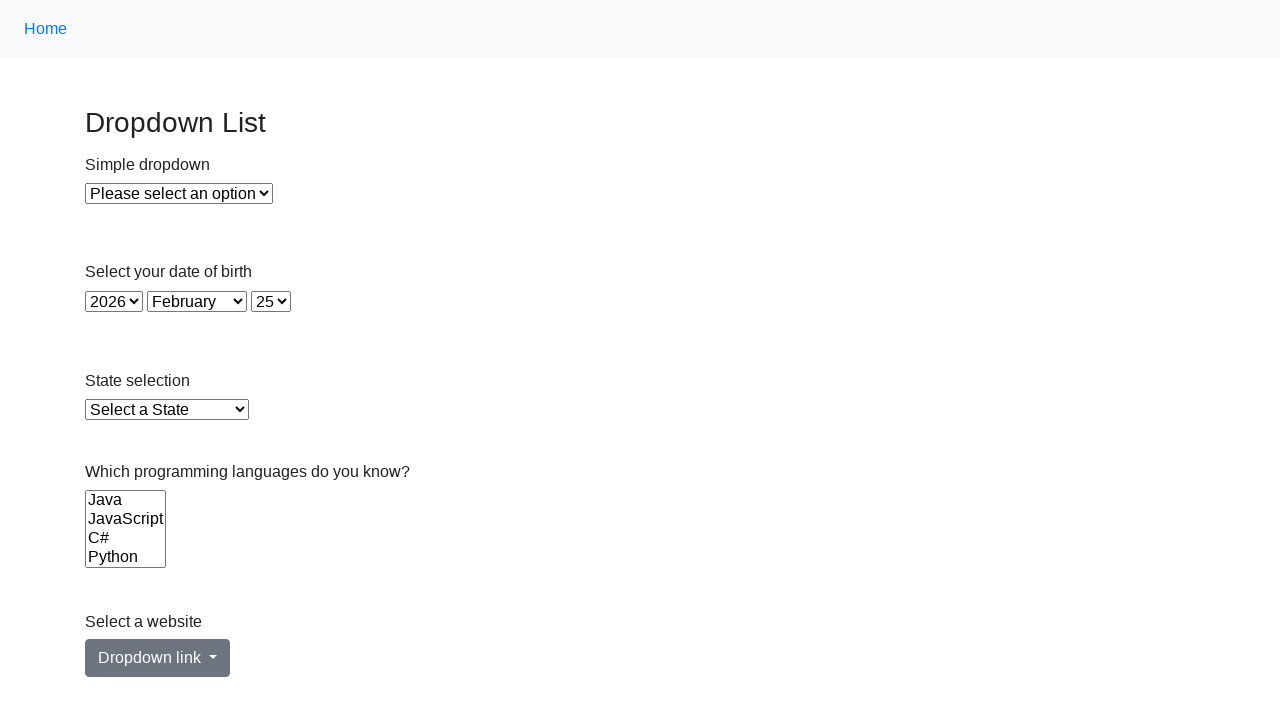

Selected Illinois from dropdown by visible text on select#state
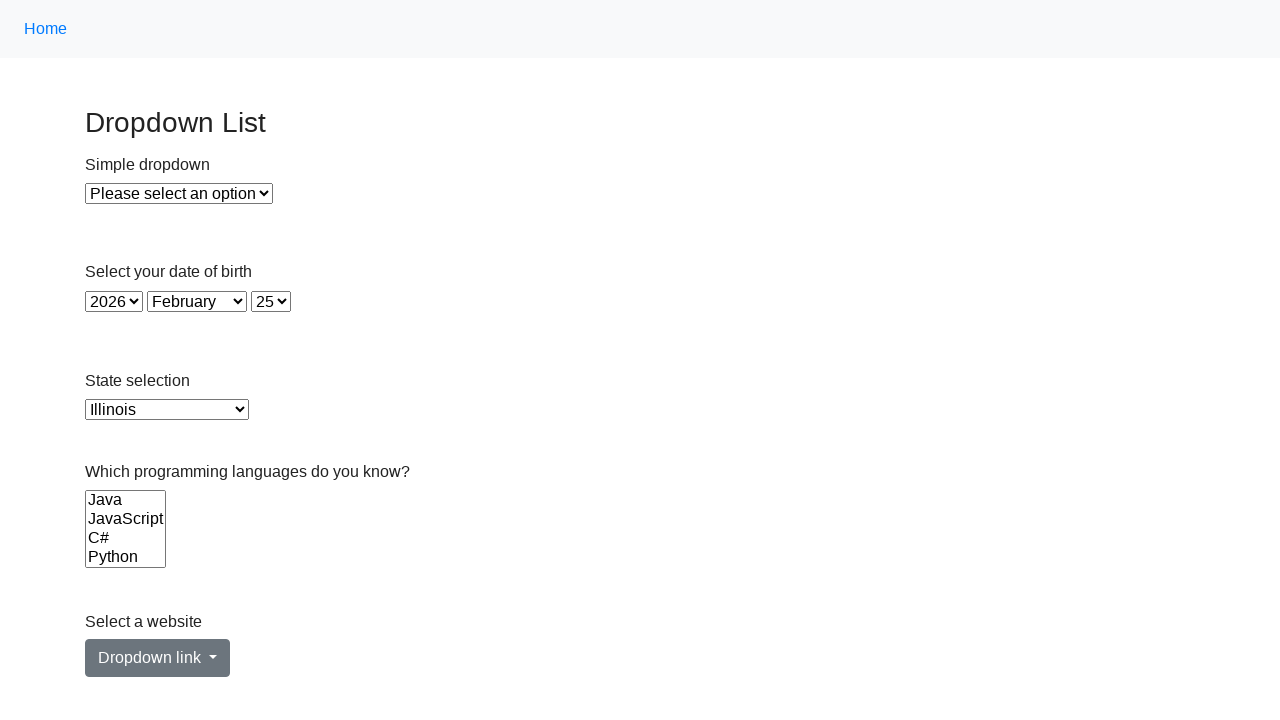

Selected Virginia from dropdown by value attribute 'VA' on select#state
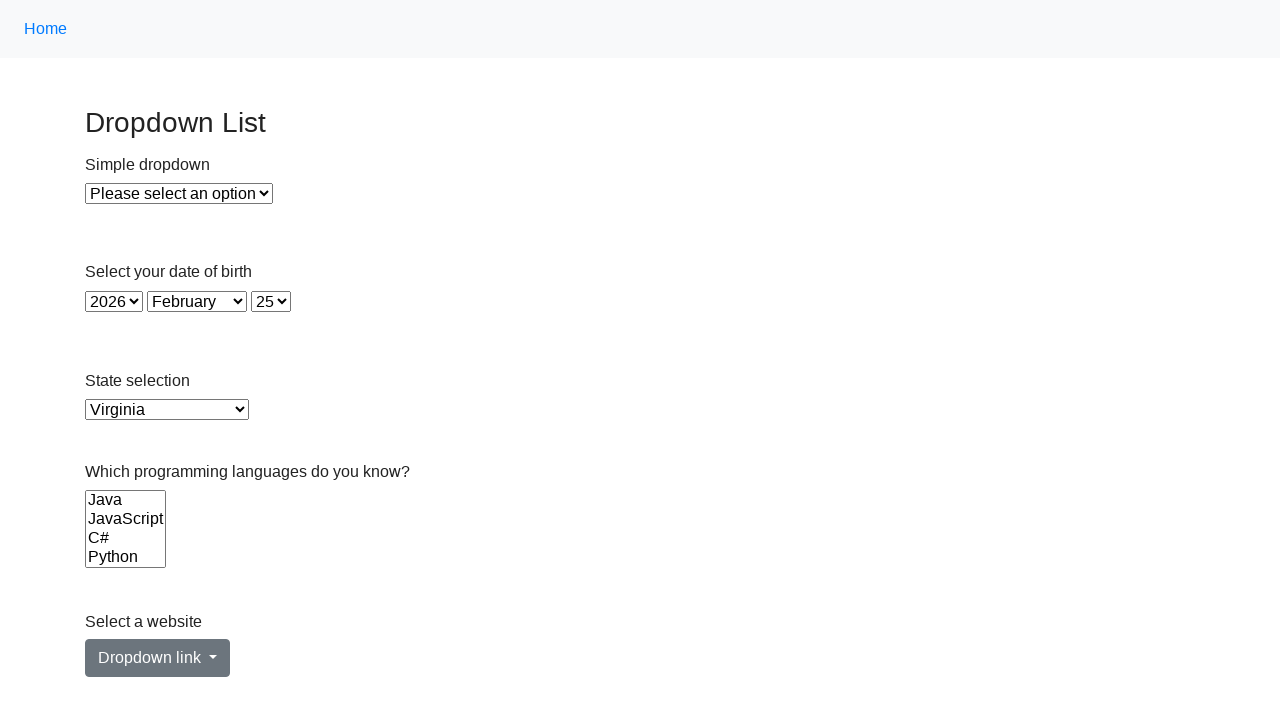

Selected state at index 5 (California) from dropdown on select#state
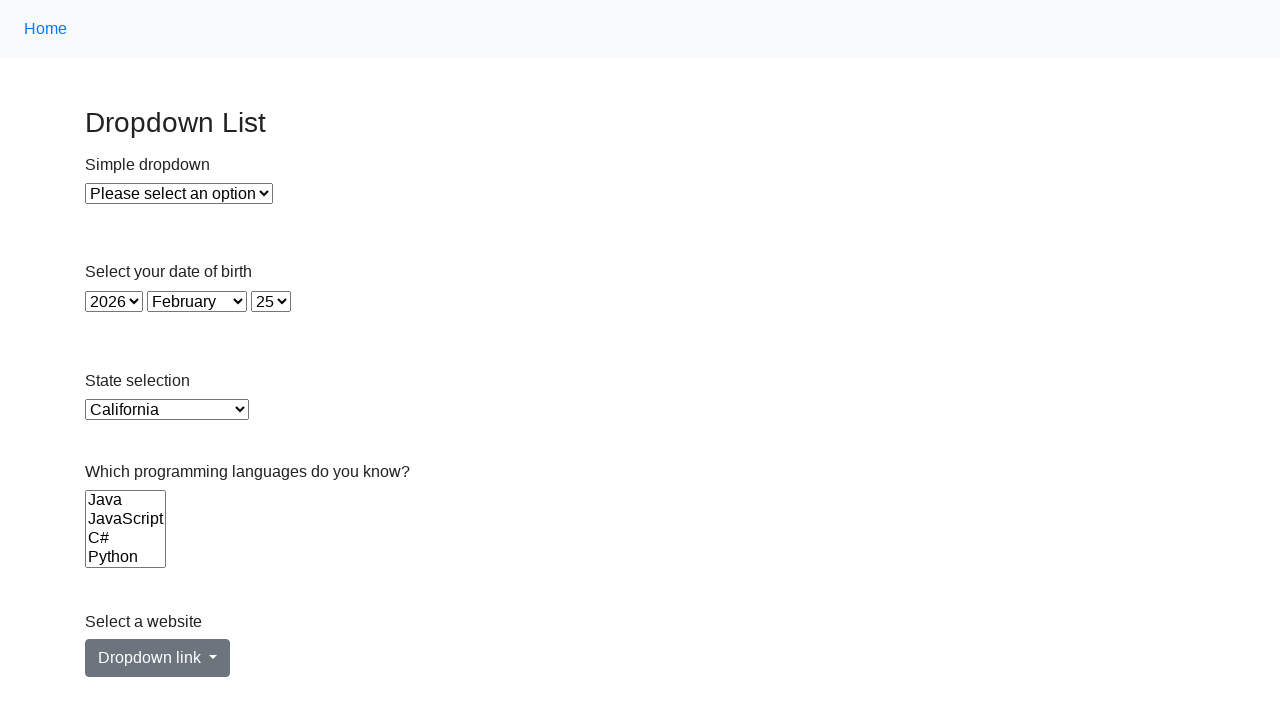

Retrieved selected state value from dropdown
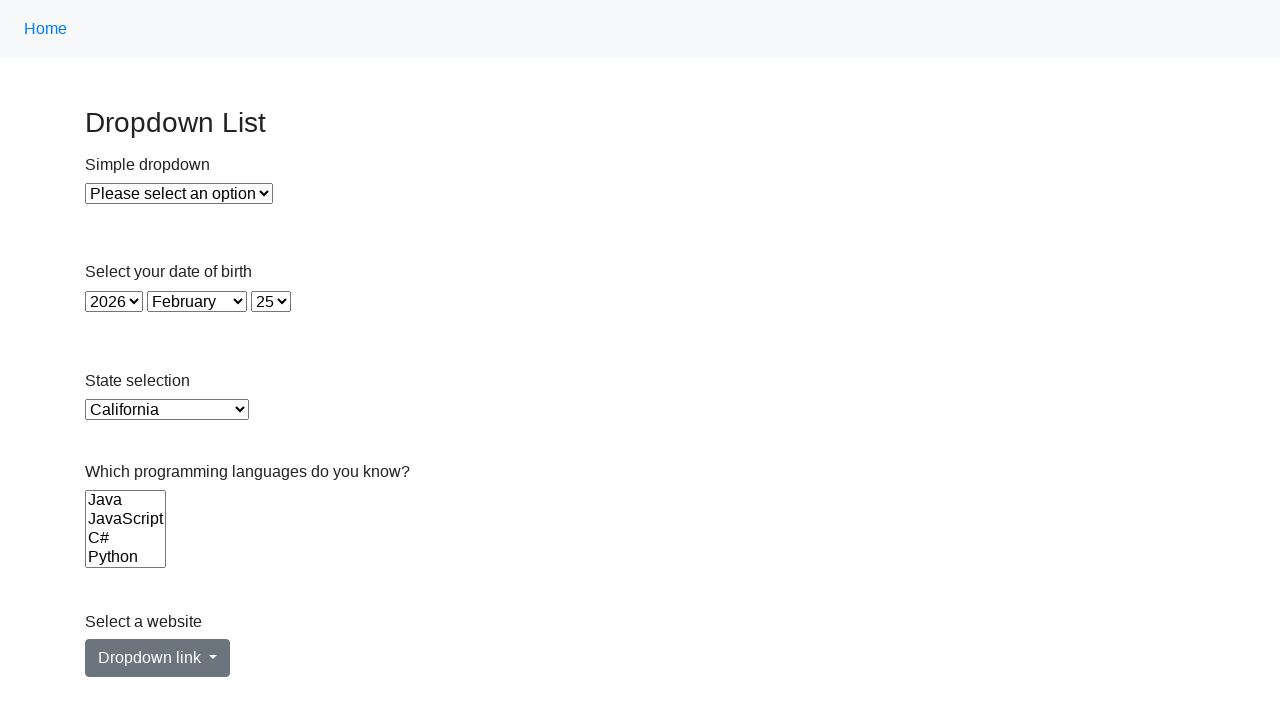

Verified that California (CA) is currently selected in the dropdown
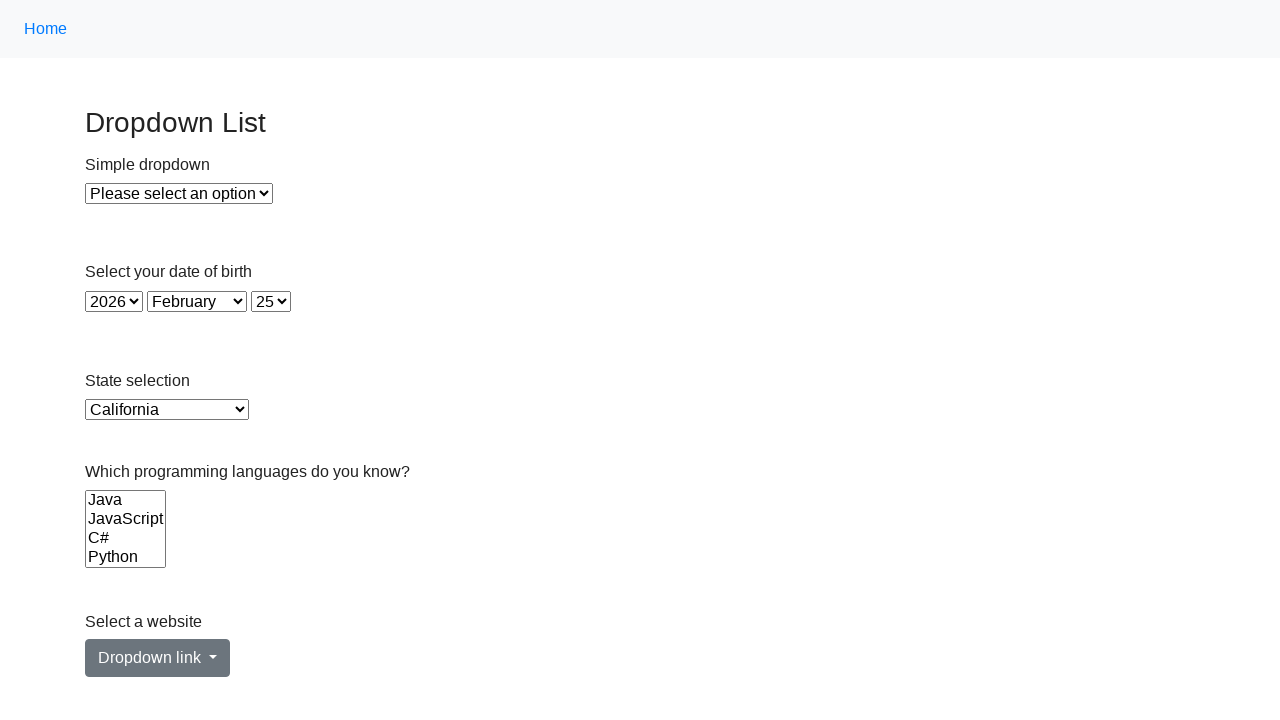

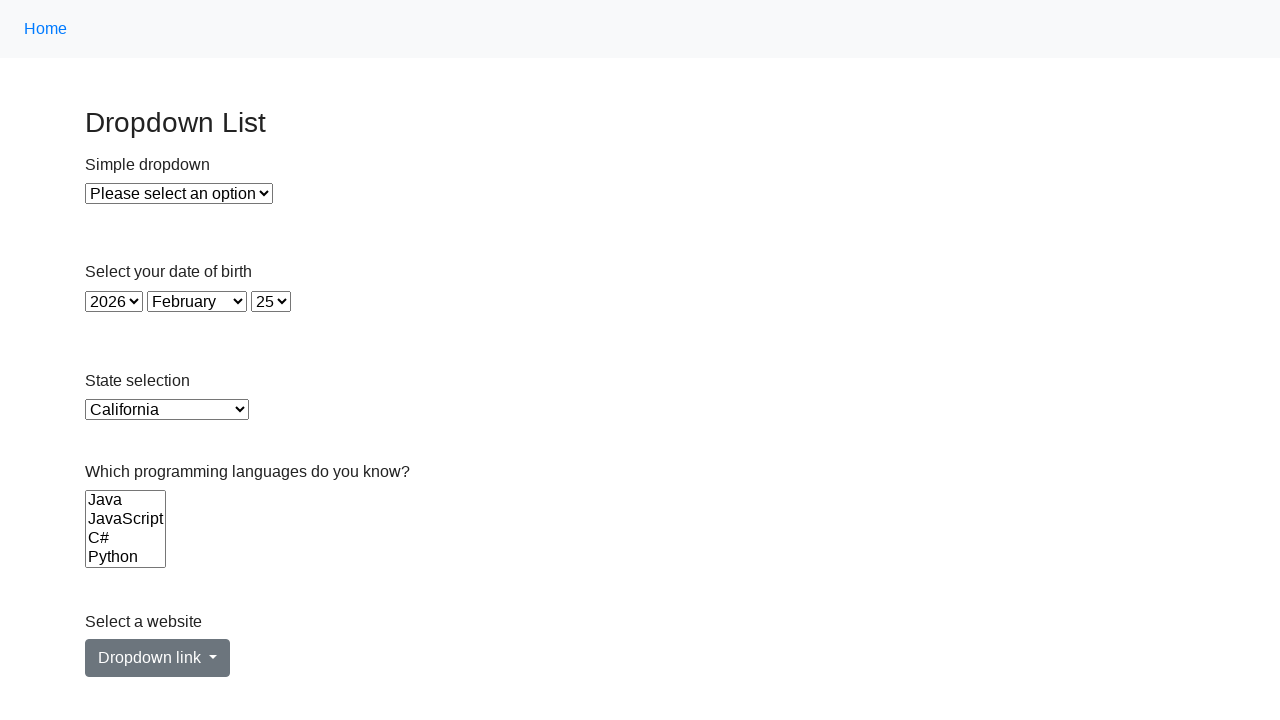